Tests the Contact Us form by clicking the contact link, filling in name, email, and message fields, then submitting the form

Starting URL: https://crio-qkart-frontend-qa.vercel.app/

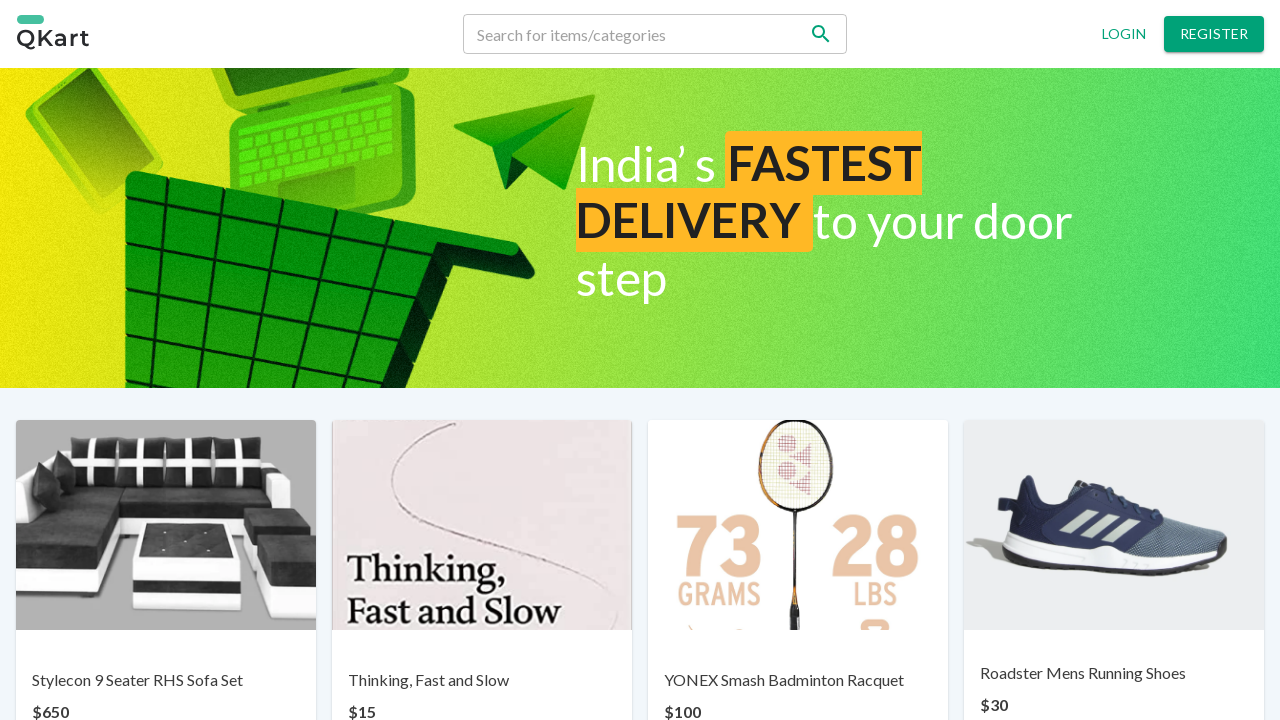

Clicked Contact Us link in footer at (670, 667) on xpath=//*[@id='root']/div/div/div[5]/div[2]/p[3]
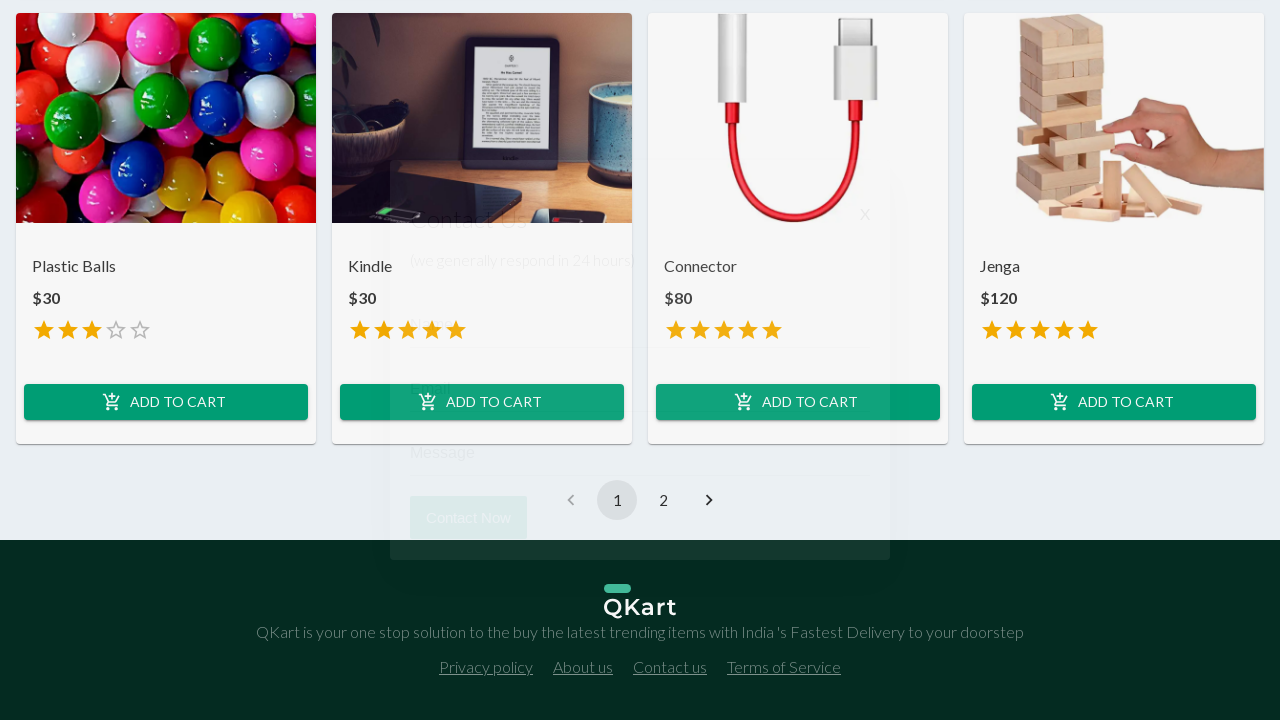

Contact form appeared on page
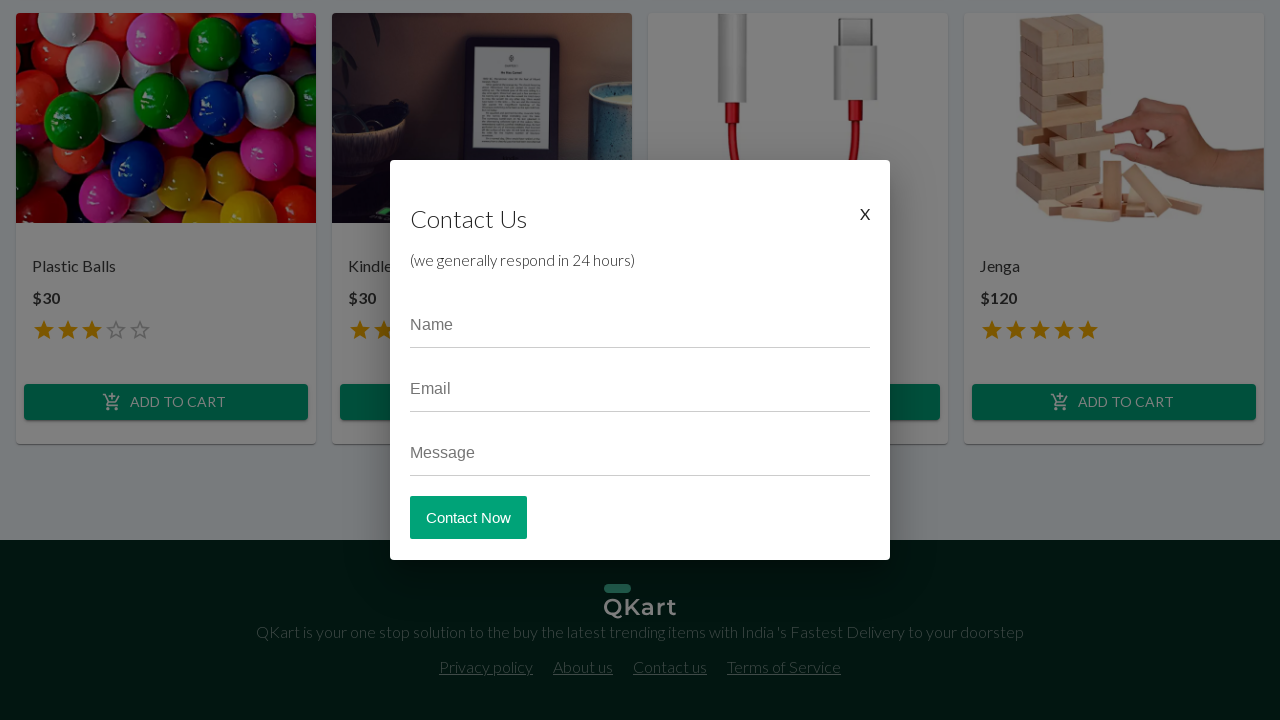

Filled name field with 'crio user' on xpath=/html/body/div[2]/div[3]/div/section/div/div/div/form/div/div/div[2]/div[1
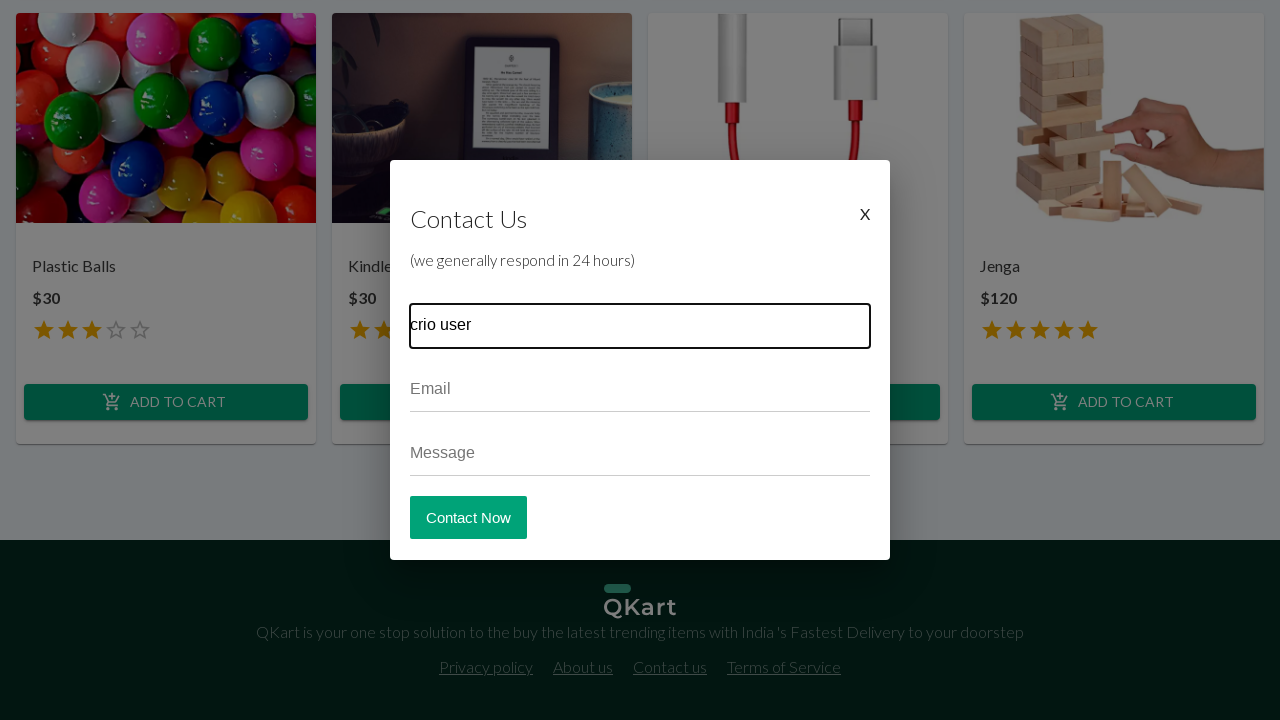

Filled email field with 'criouser@gmail.com' on xpath=/html/body/div[2]/div[3]/div/section/div/div/div/form/div/div/div[2]/div[2
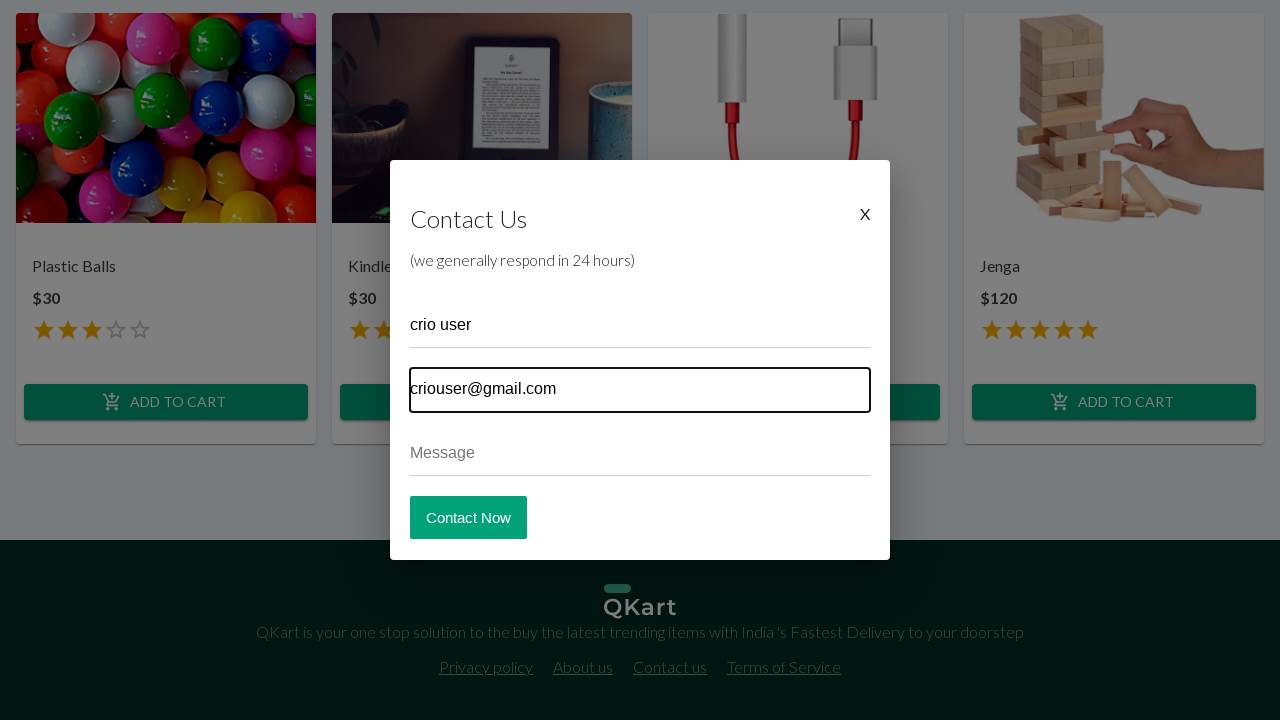

Filled message field with 'Testing the contact us page' on xpath=/html/body/div[2]/div[3]/div/section/div/div/div/form/div/div/div[3]/input
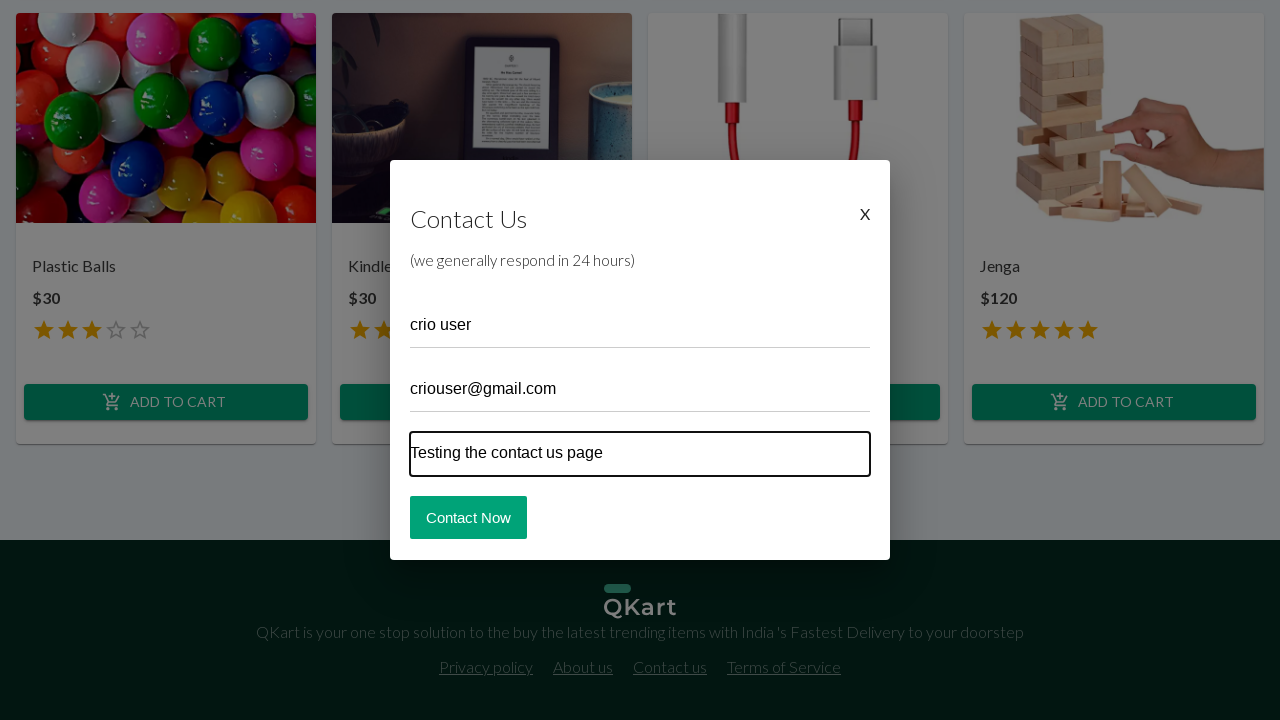

Clicked Contact Now button to submit form at (468, 517) on xpath=/html/body/div[2]/div[3]/div/section/div/div/div/form/div/div/div[4]/div/b
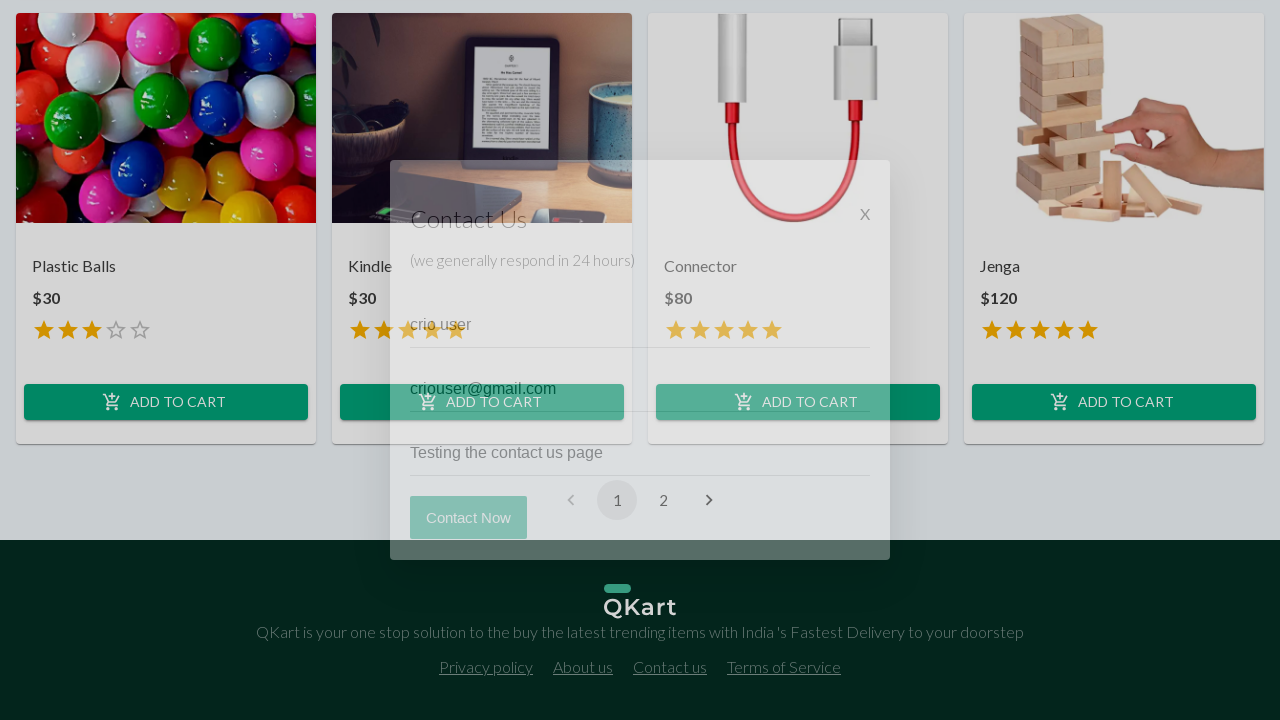

Contact form dialog closed after submission
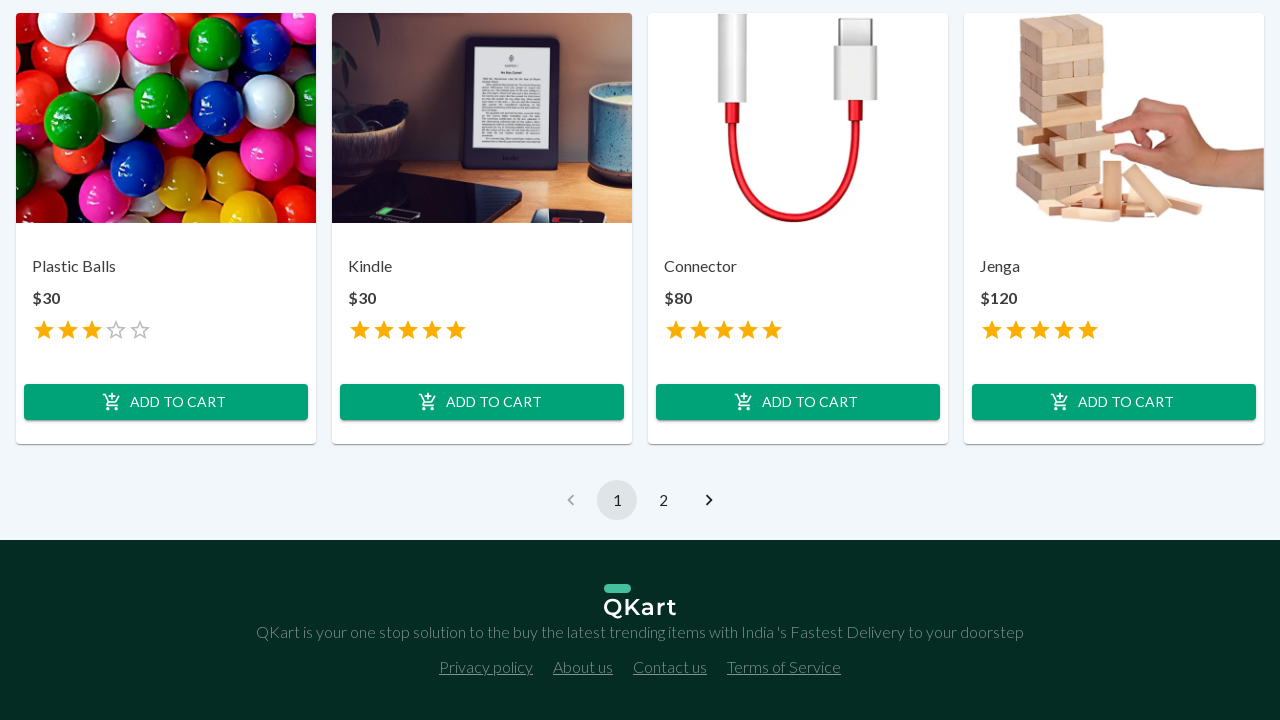

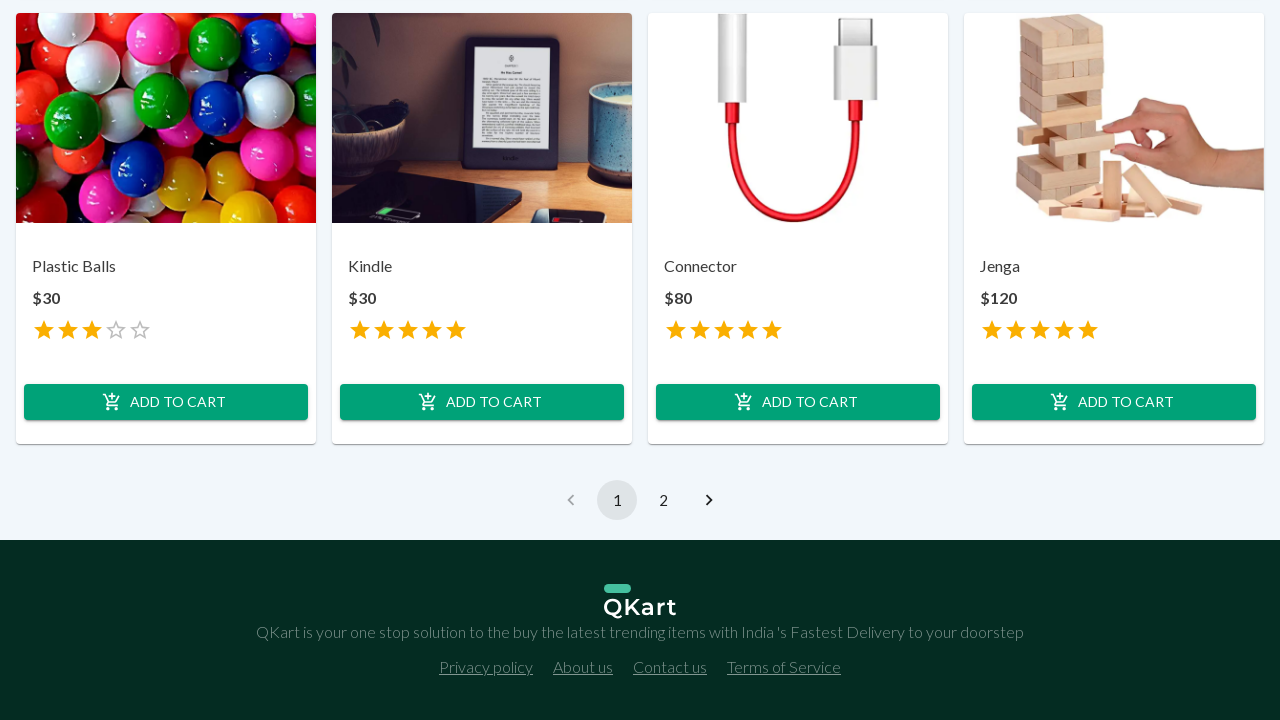